Tests interaction with frames by filling text into an input field within a frame

Starting URL: https://ui.vision/demo/webtest/frames/

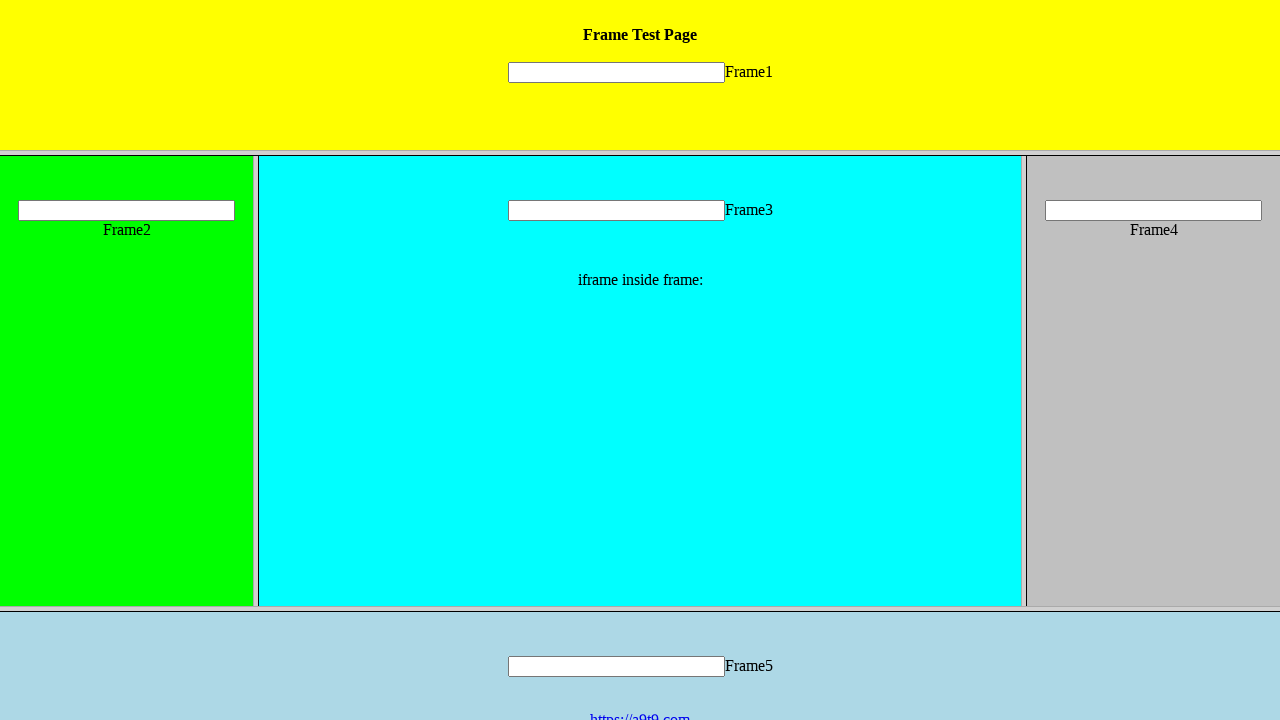

Located frame with src='frame_1.html'
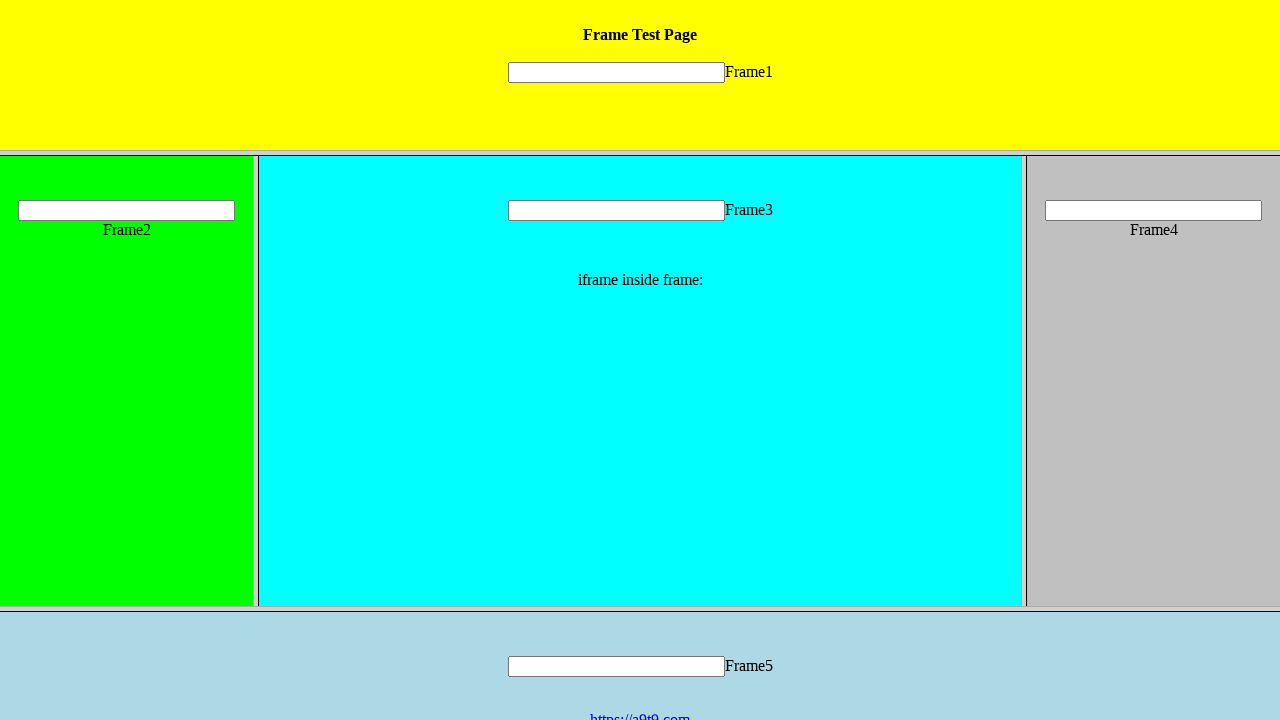

Filled text field 'mytext1' in frame with 'Hello' on [src="frame_1.html"] >> internal:control=enter-frame >> [name="mytext1"]
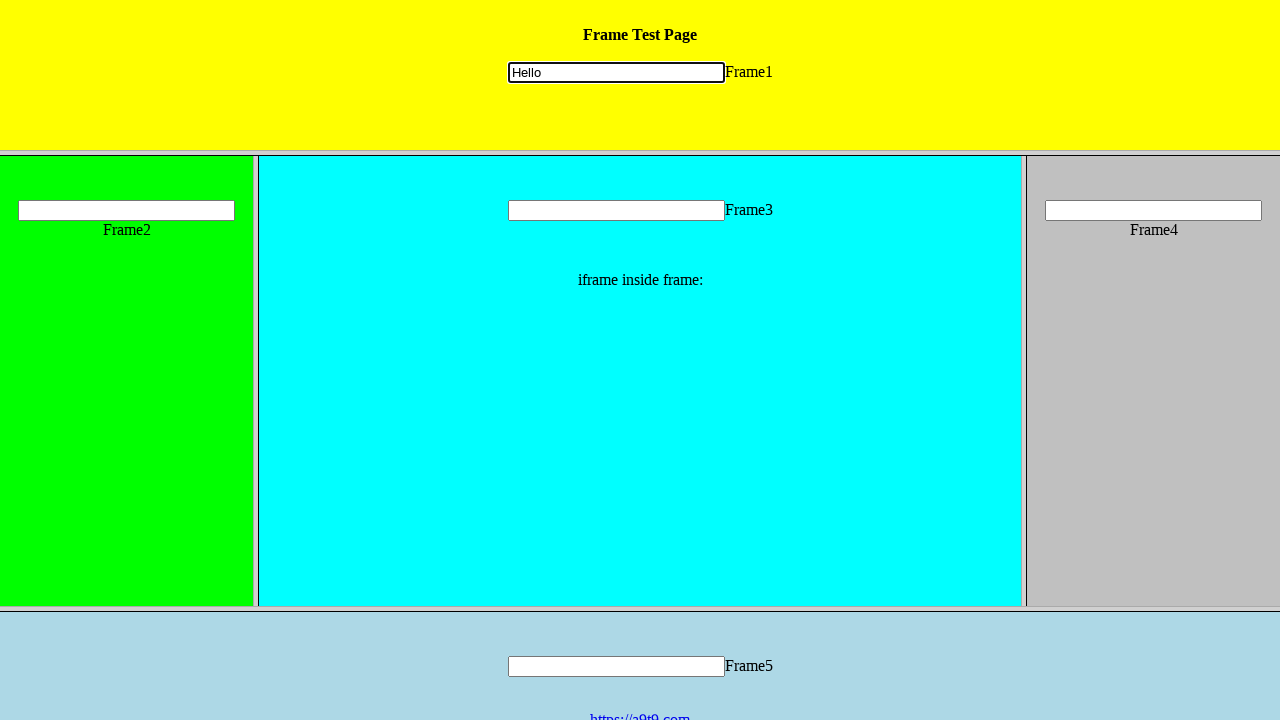

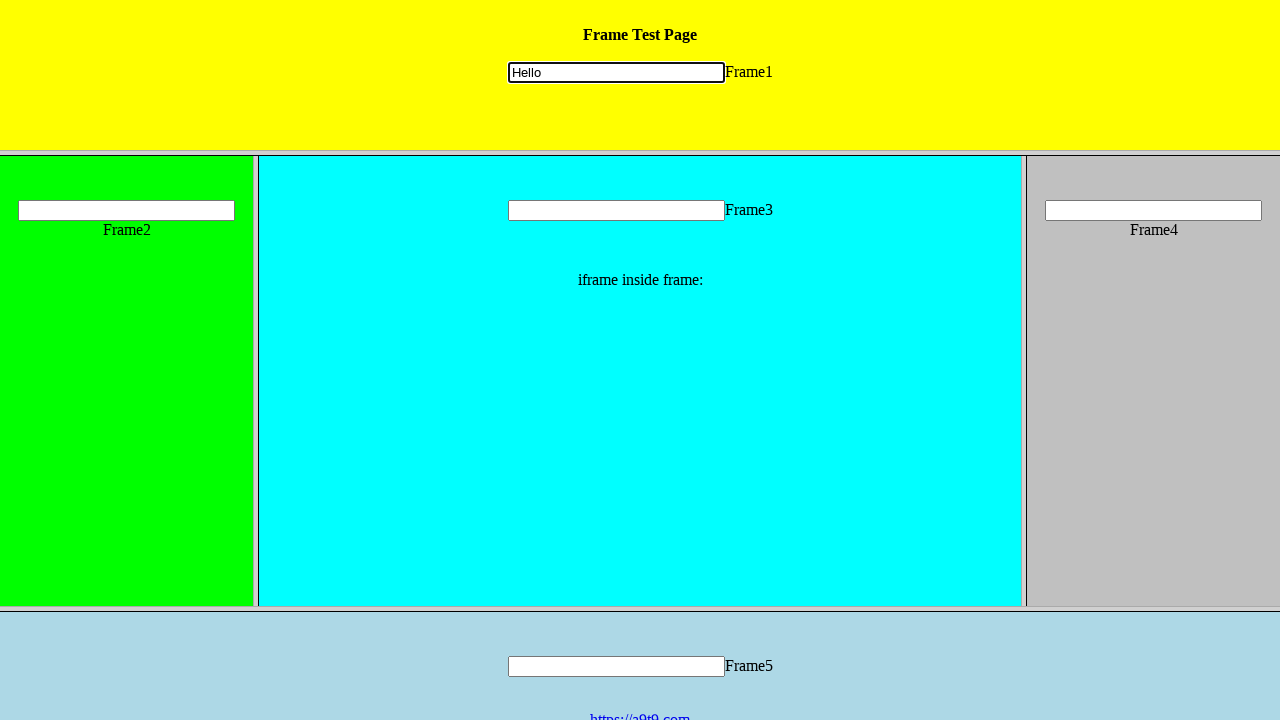